Extracts two numbers from the page, calculates their sum, selects the result from a dropdown menu, and submits the form

Starting URL: http://suninjuly.github.io/selects1.html

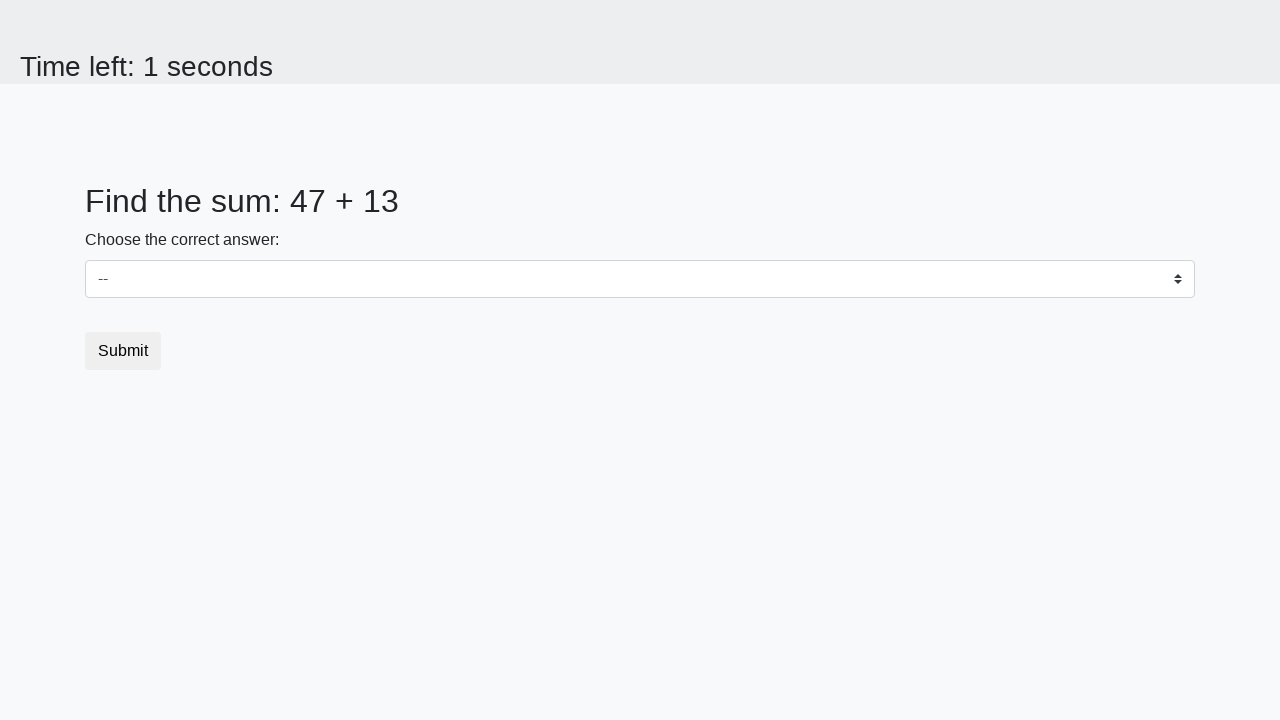

Extracted first number from #num1
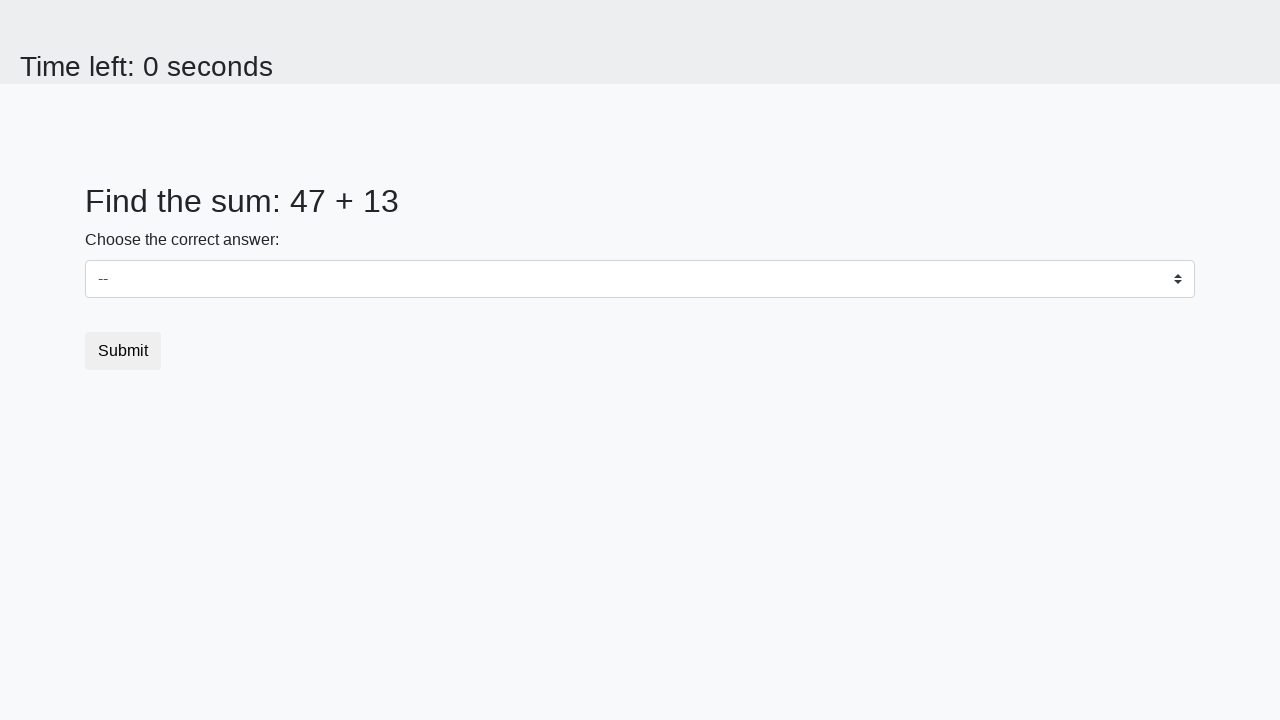

Extracted second number from #num2
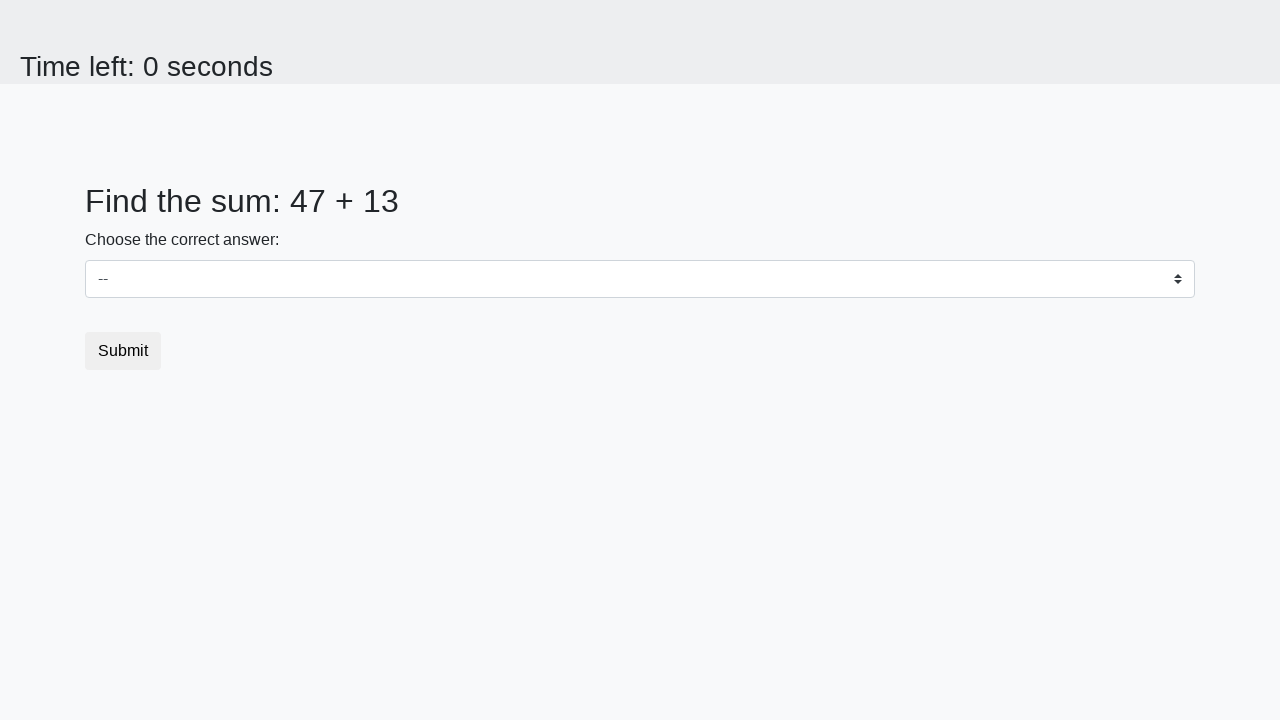

Calculated sum: 47 + 13 = 60
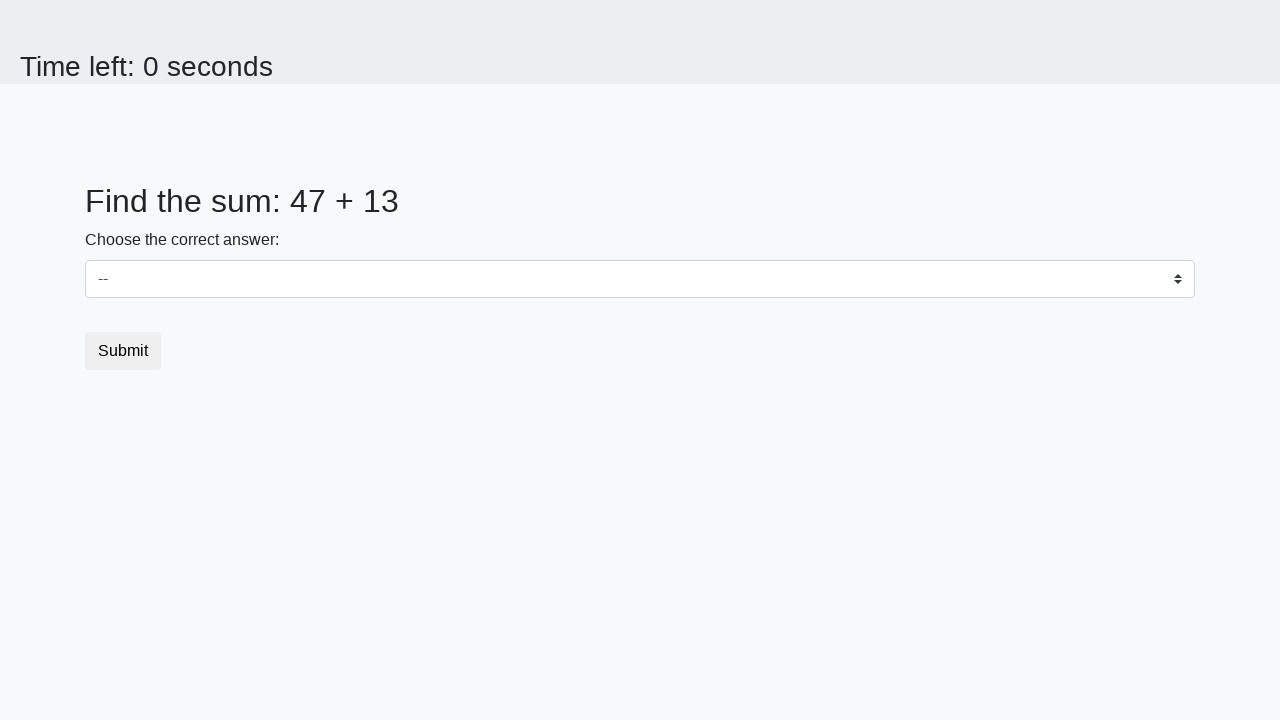

Selected 60 from dropdown menu on #dropdown
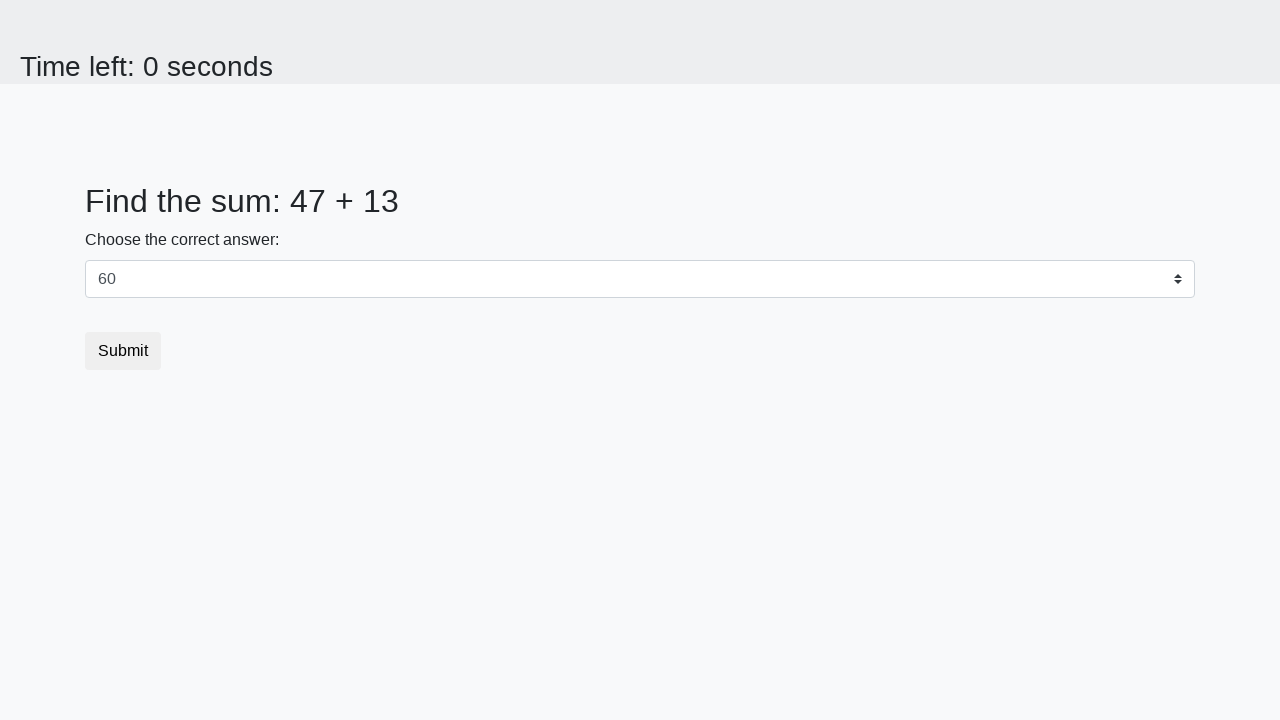

Clicked submit button at (123, 351) on button
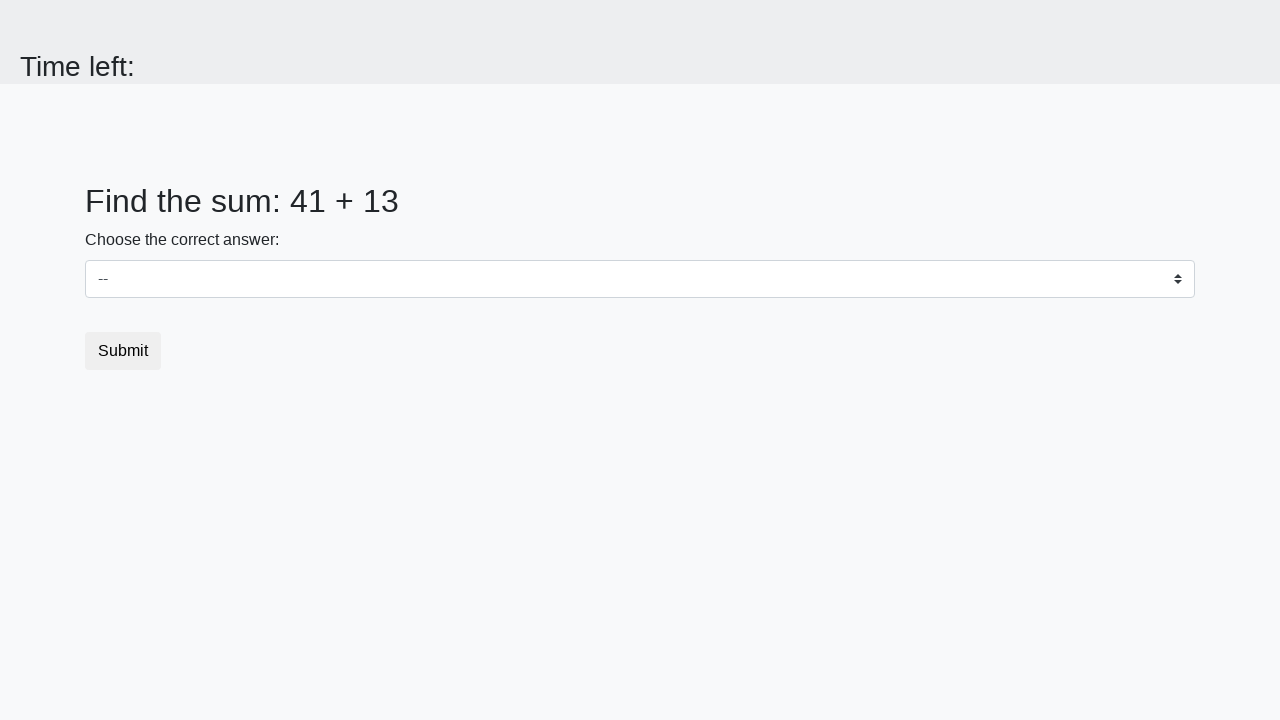

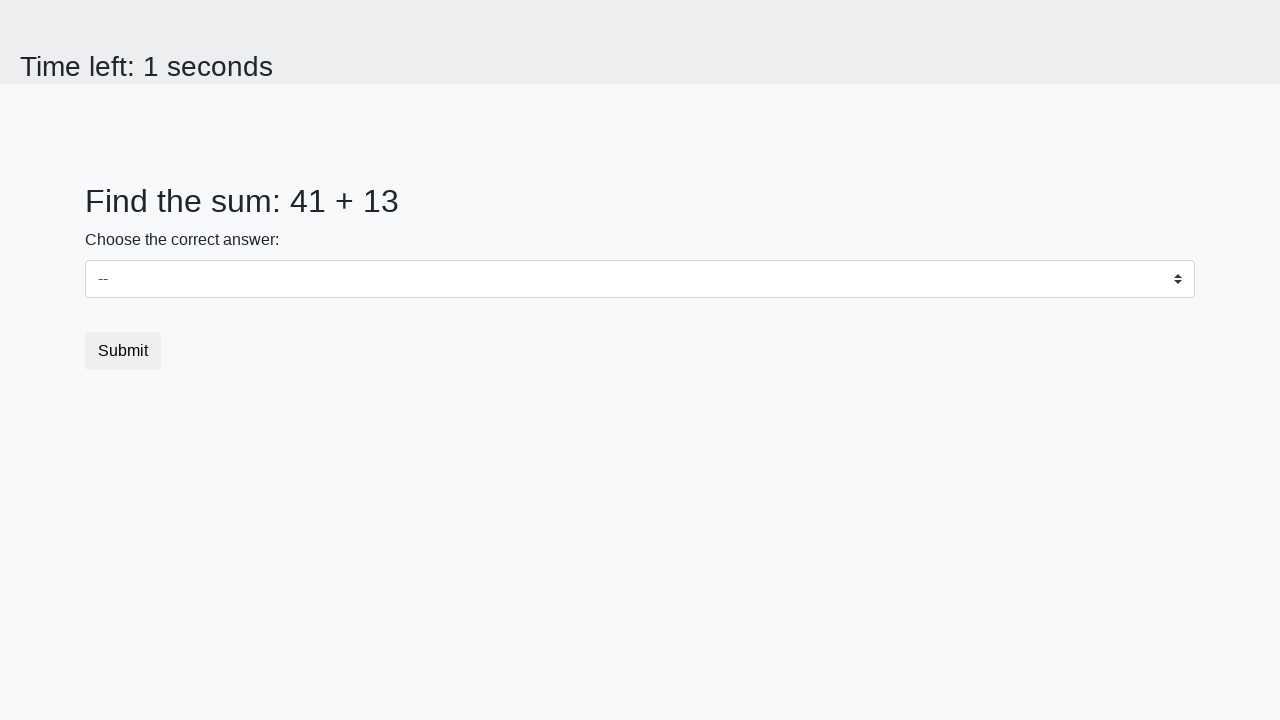